Tests that entered text is trimmed when editing a todo item.

Starting URL: https://demo.playwright.dev/todomvc

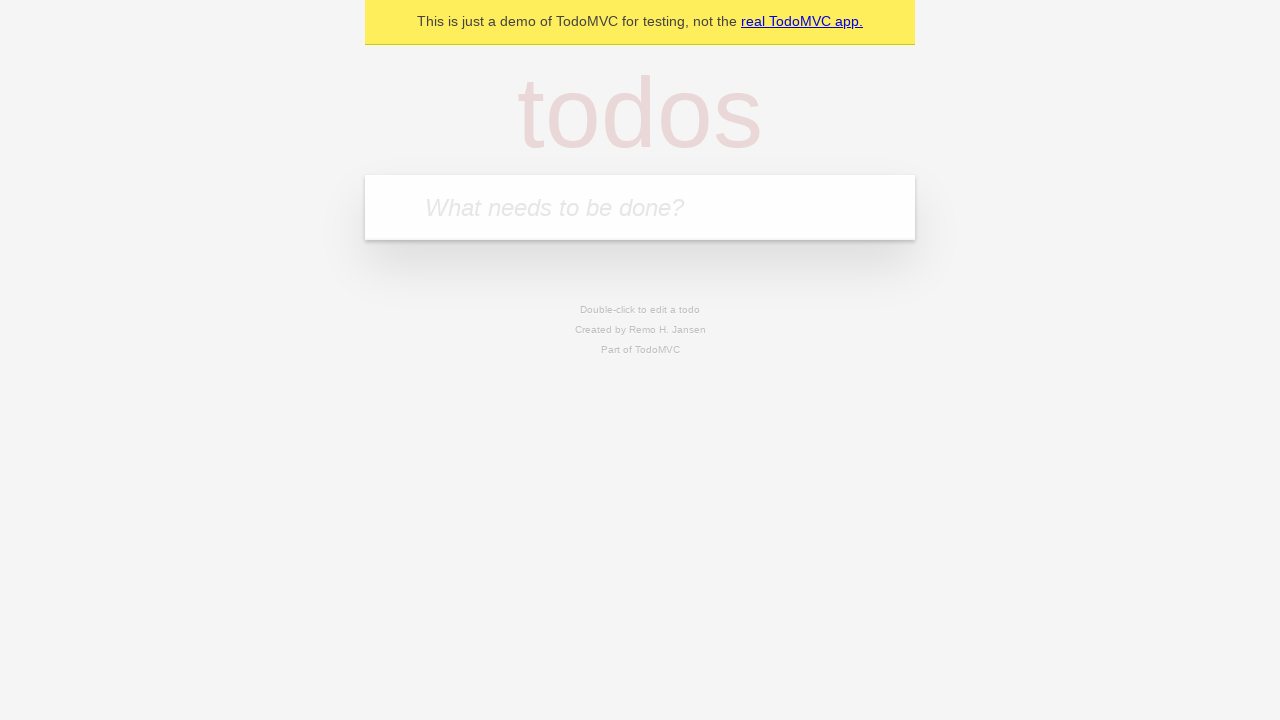

Filled todo input with 'buy some cheese' on internal:attr=[placeholder="What needs to be done?"i]
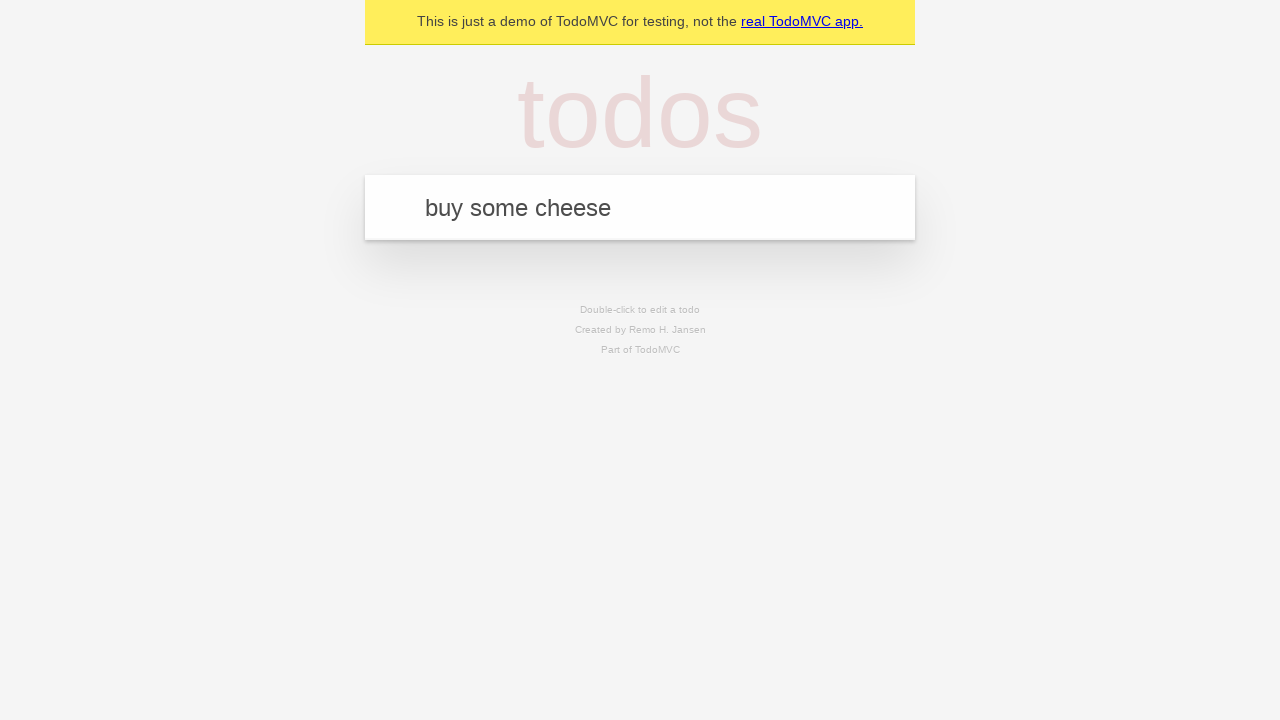

Pressed Enter to create first todo on internal:attr=[placeholder="What needs to be done?"i]
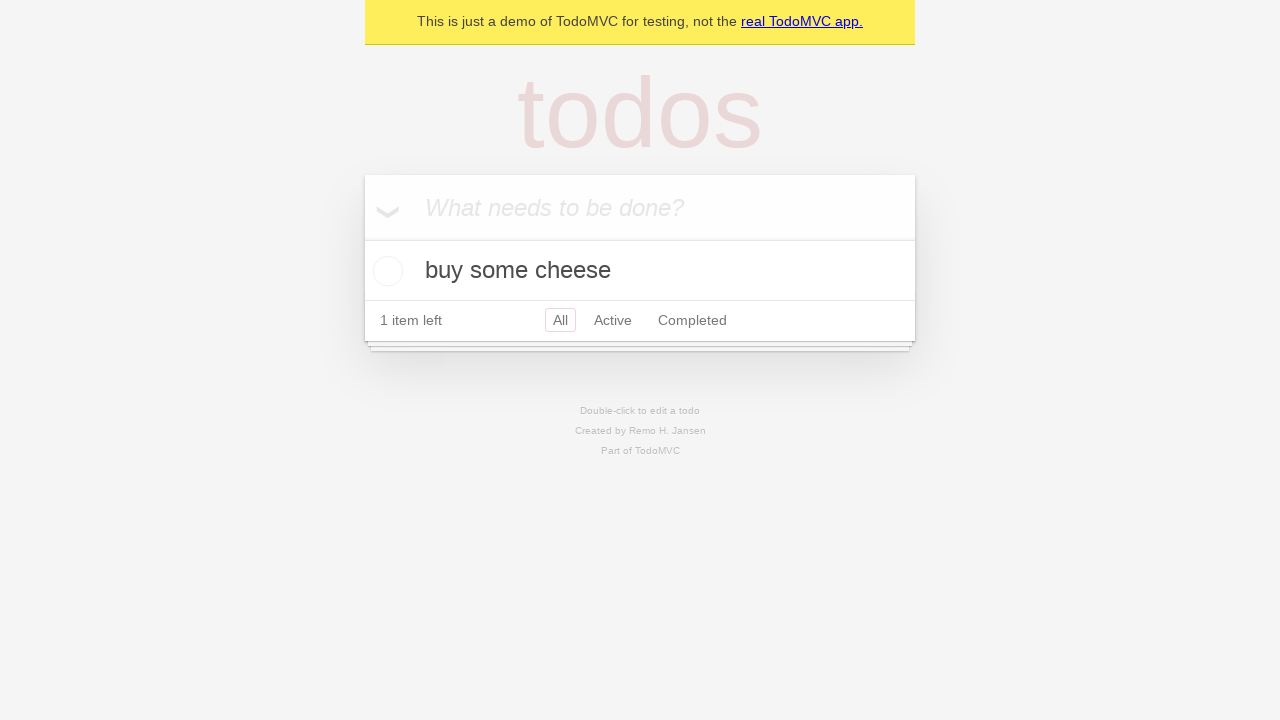

Filled todo input with 'feed the cat' on internal:attr=[placeholder="What needs to be done?"i]
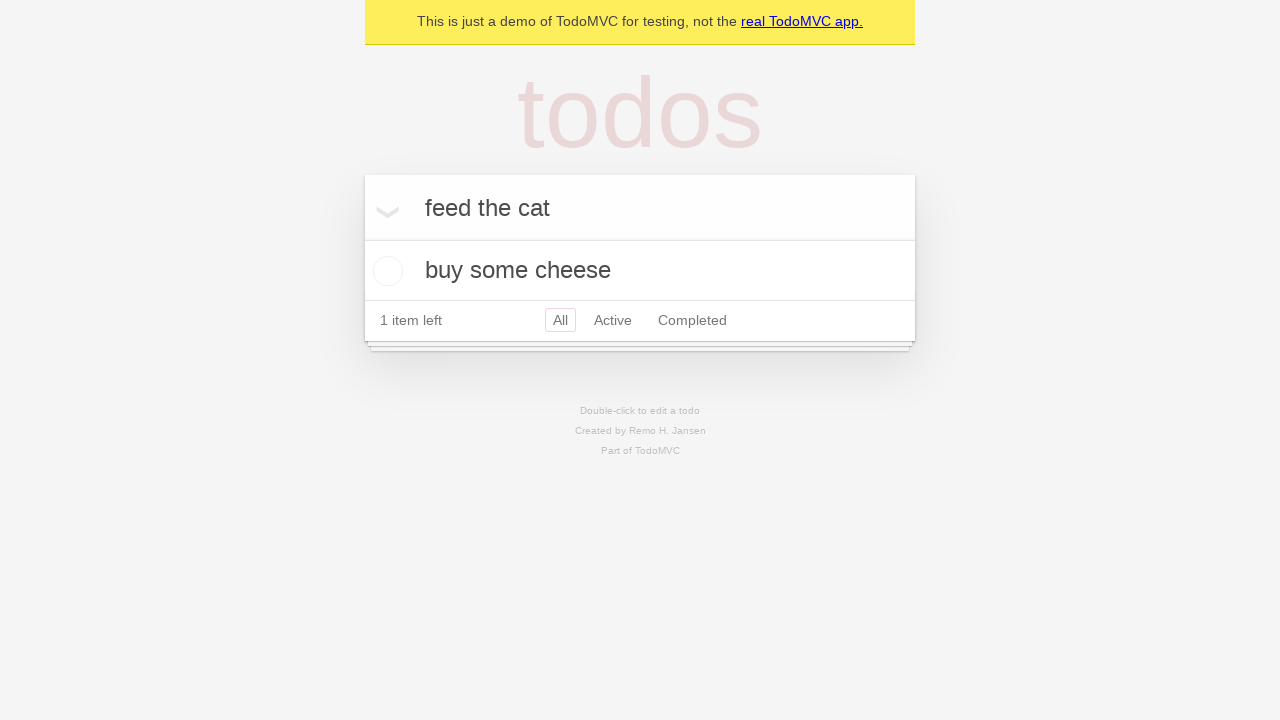

Pressed Enter to create second todo on internal:attr=[placeholder="What needs to be done?"i]
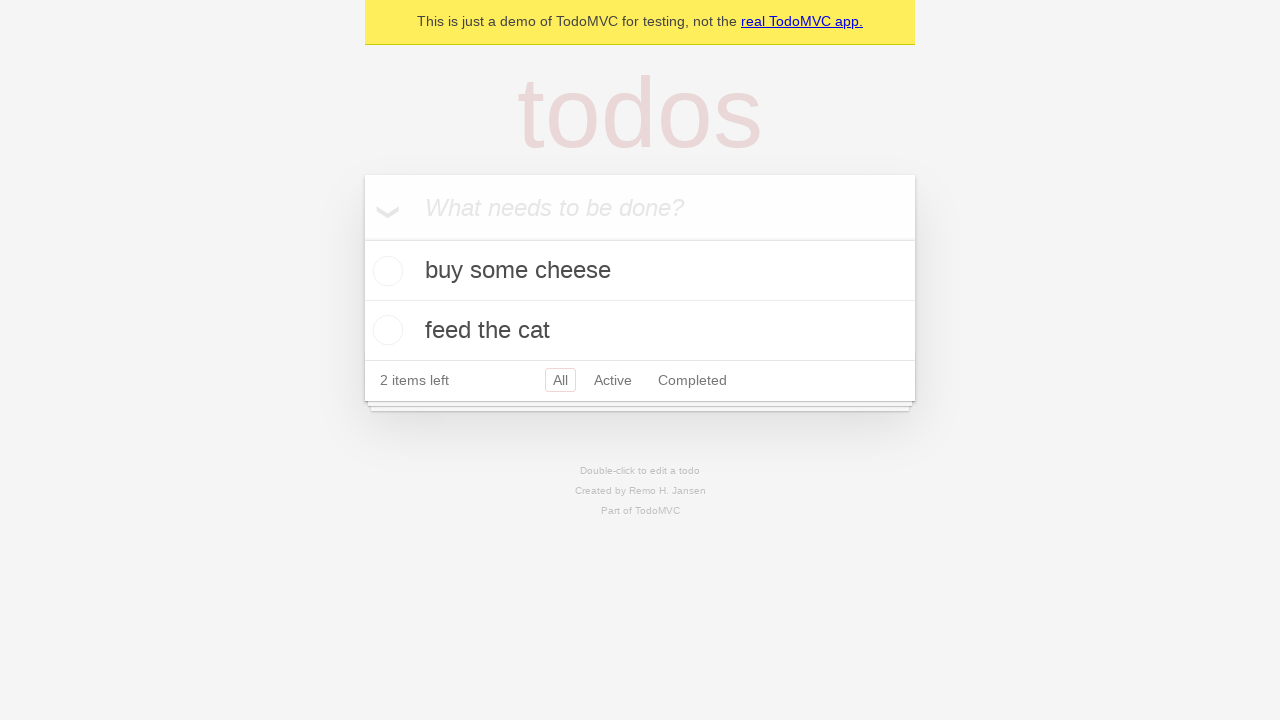

Filled todo input with 'book a doctors appointment' on internal:attr=[placeholder="What needs to be done?"i]
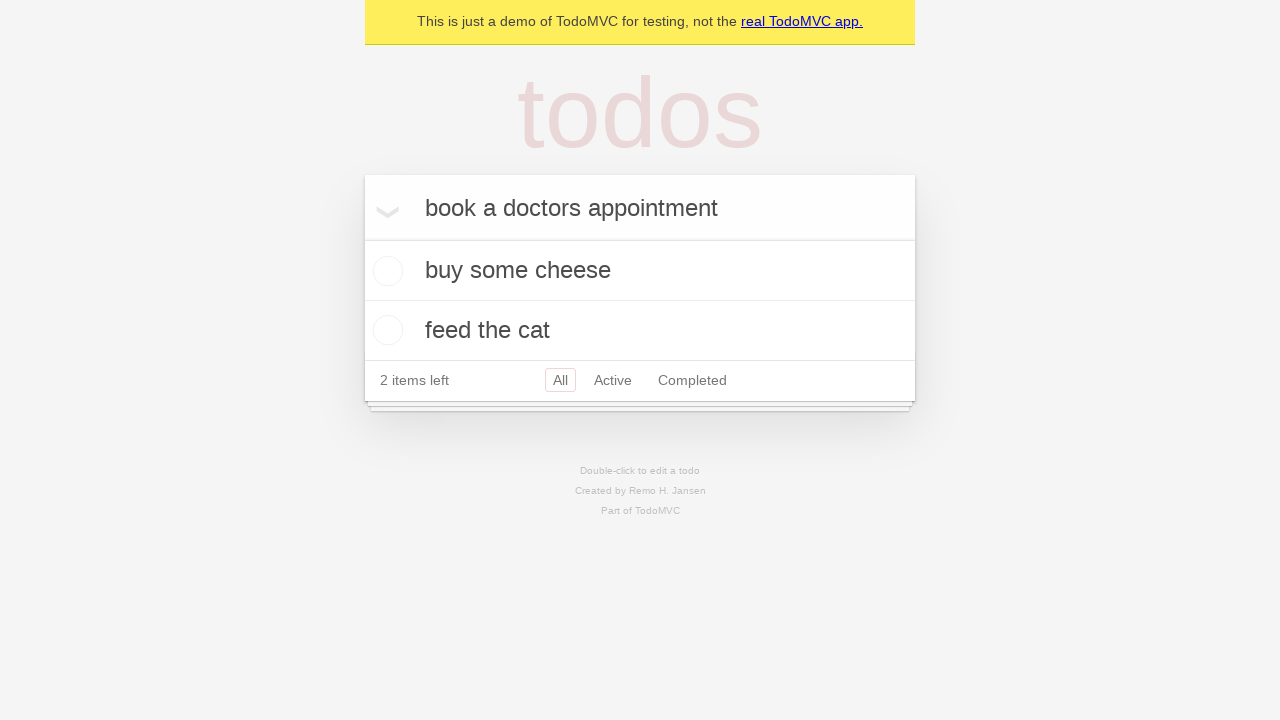

Pressed Enter to create third todo on internal:attr=[placeholder="What needs to be done?"i]
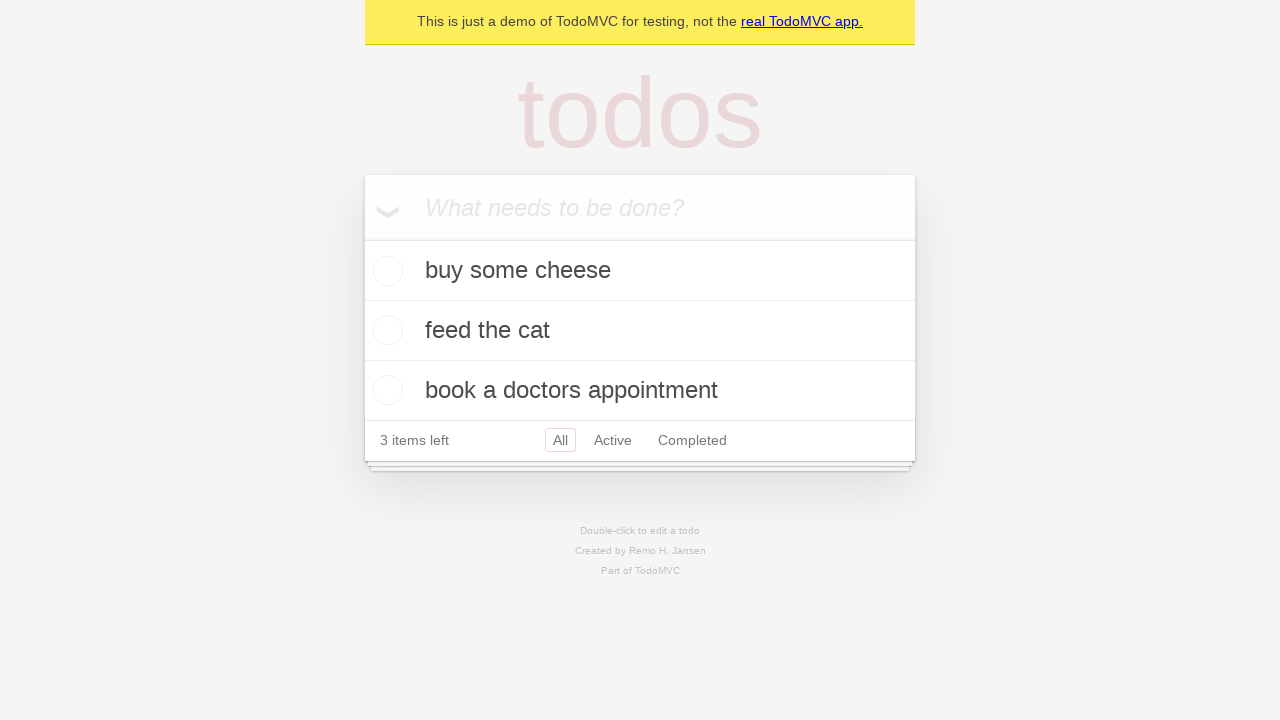

Double-clicked second todo item to enter edit mode at (640, 331) on internal:testid=[data-testid="todo-item"s] >> nth=1
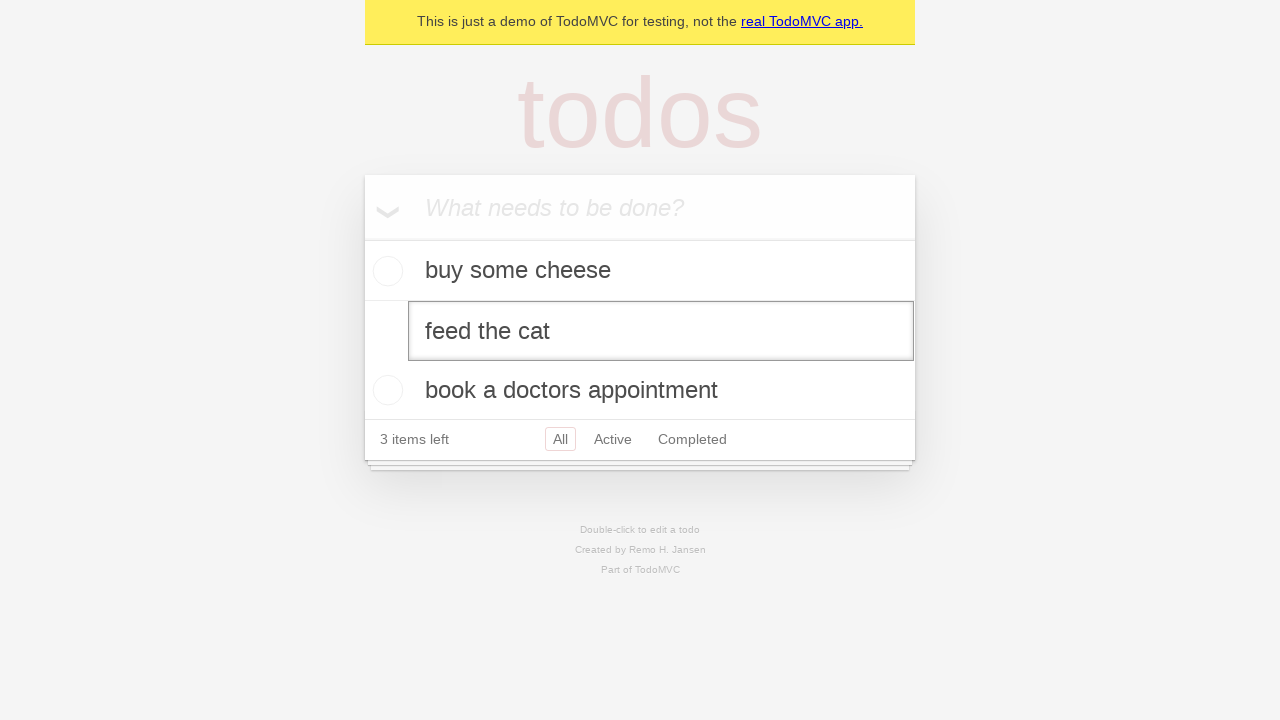

Filled edit field with text containing leading and trailing whitespace on internal:testid=[data-testid="todo-item"s] >> nth=1 >> internal:role=textbox[nam
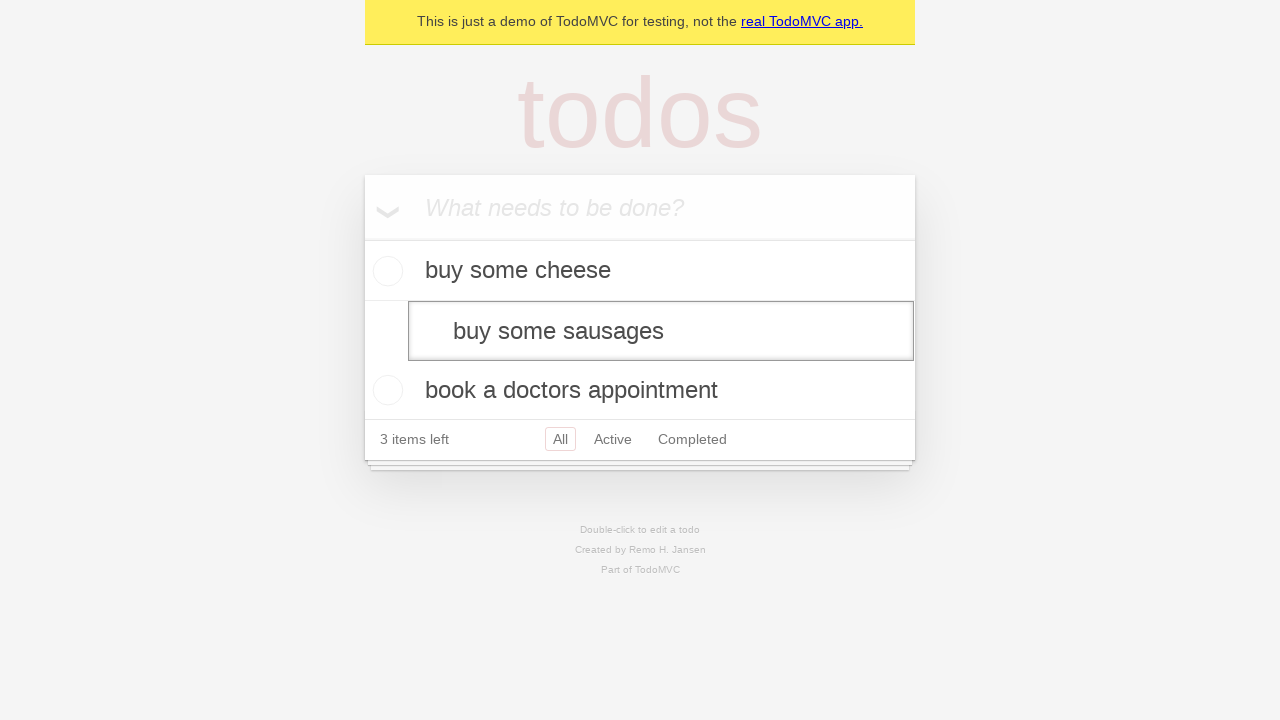

Pressed Enter to save edited todo, text should be trimmed on internal:testid=[data-testid="todo-item"s] >> nth=1 >> internal:role=textbox[nam
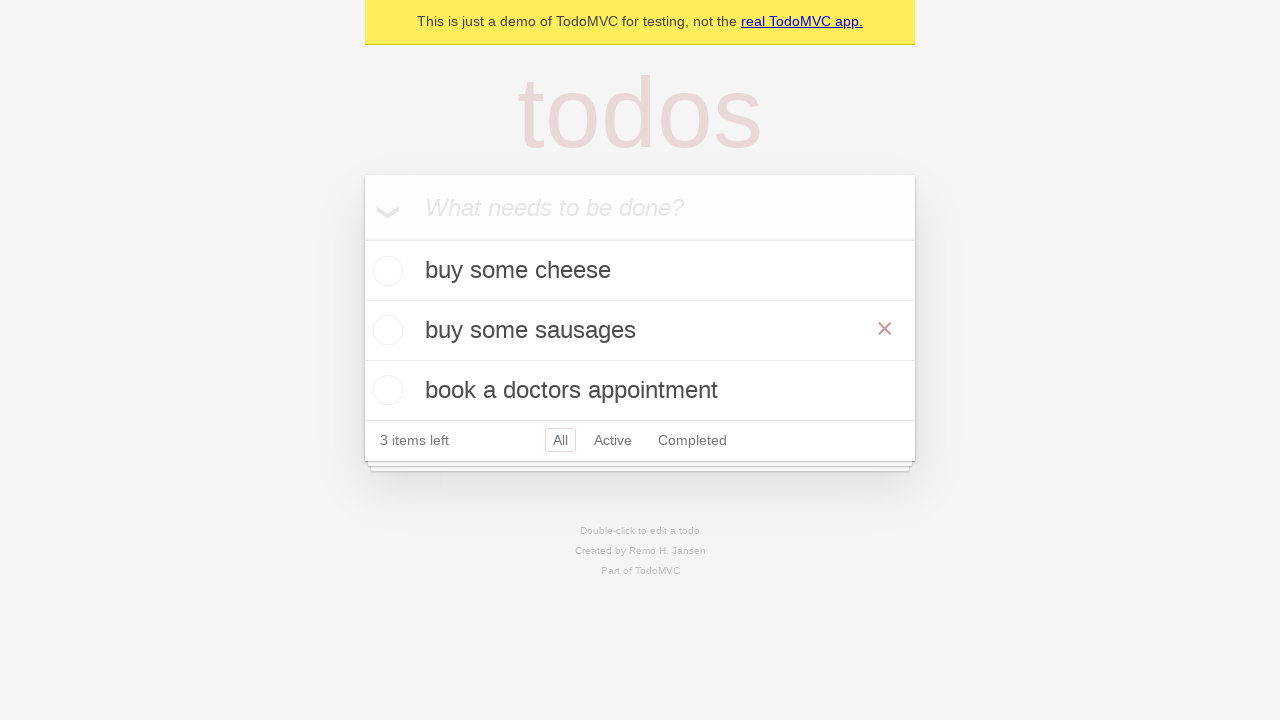

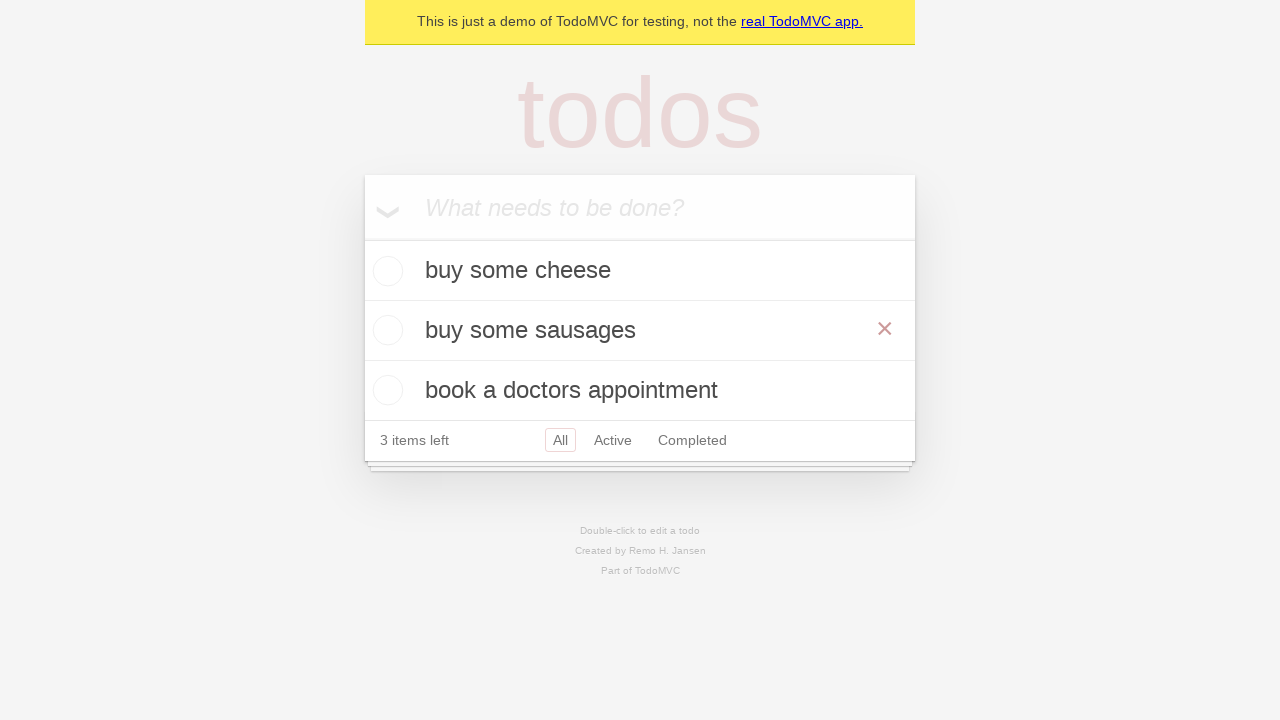